Navigates to the DOE Annual Report page, dismisses the initial dialog, navigates to the Goal Excluded Facilities section, and verifies the C-2 report loads with filter options displayed.

Starting URL: https://ctsedwweb.ee.doe.gov/Annual/Report/report.aspx

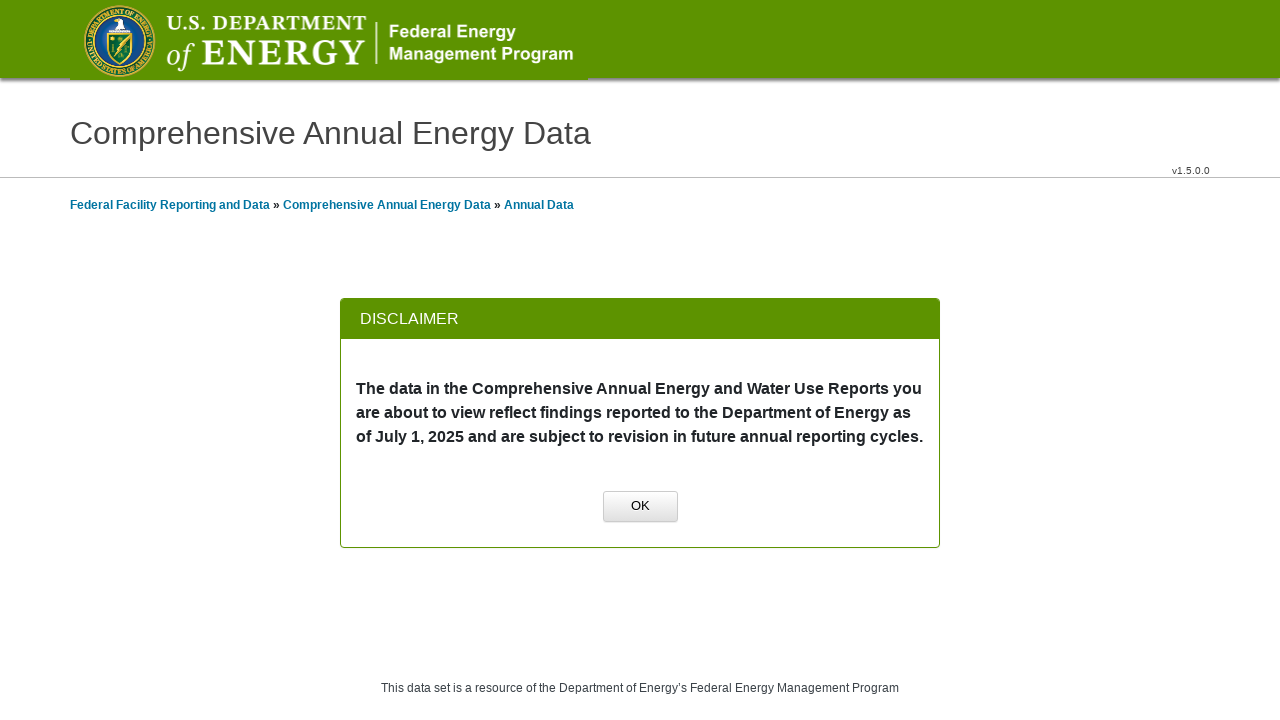

Dismissed initial dialog by clicking OK at (640, 507) on xpath=//a[normalize-space()='OK']
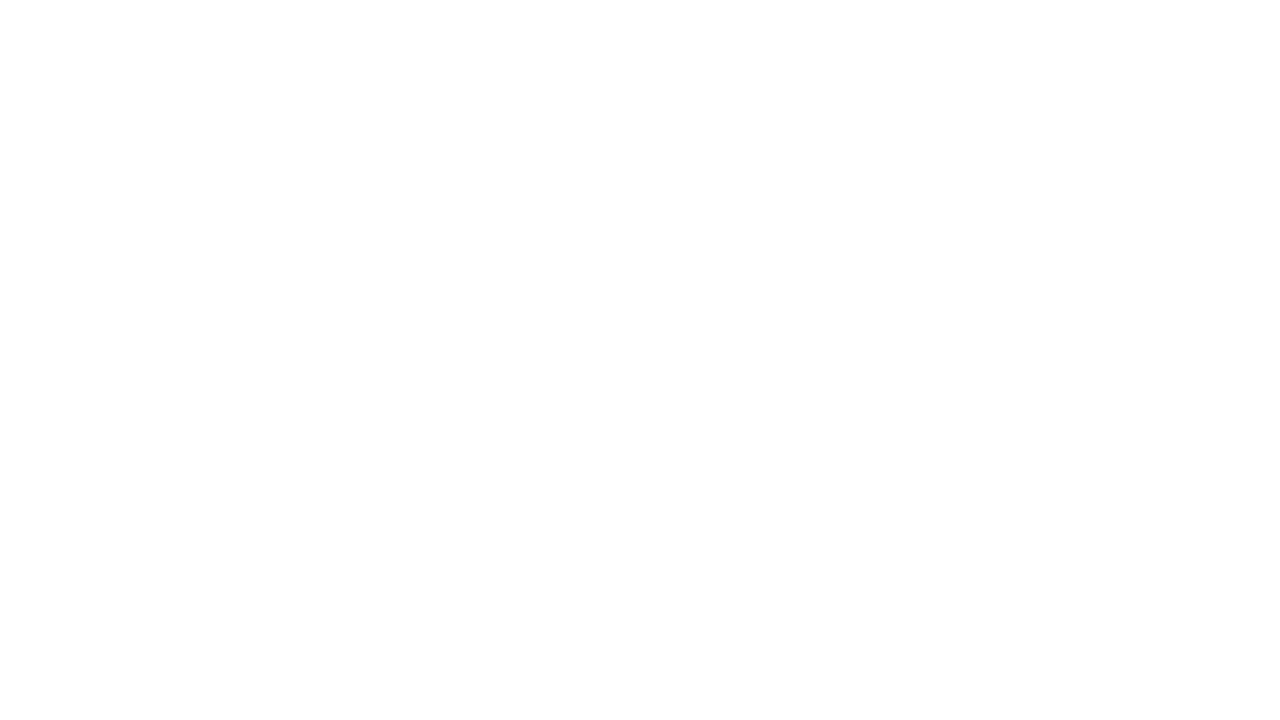

Clicked on first group name at (204, 361) on xpath=//span[@id='mainContentPlaceHolder_GridLeft_lblGroupName2_0']
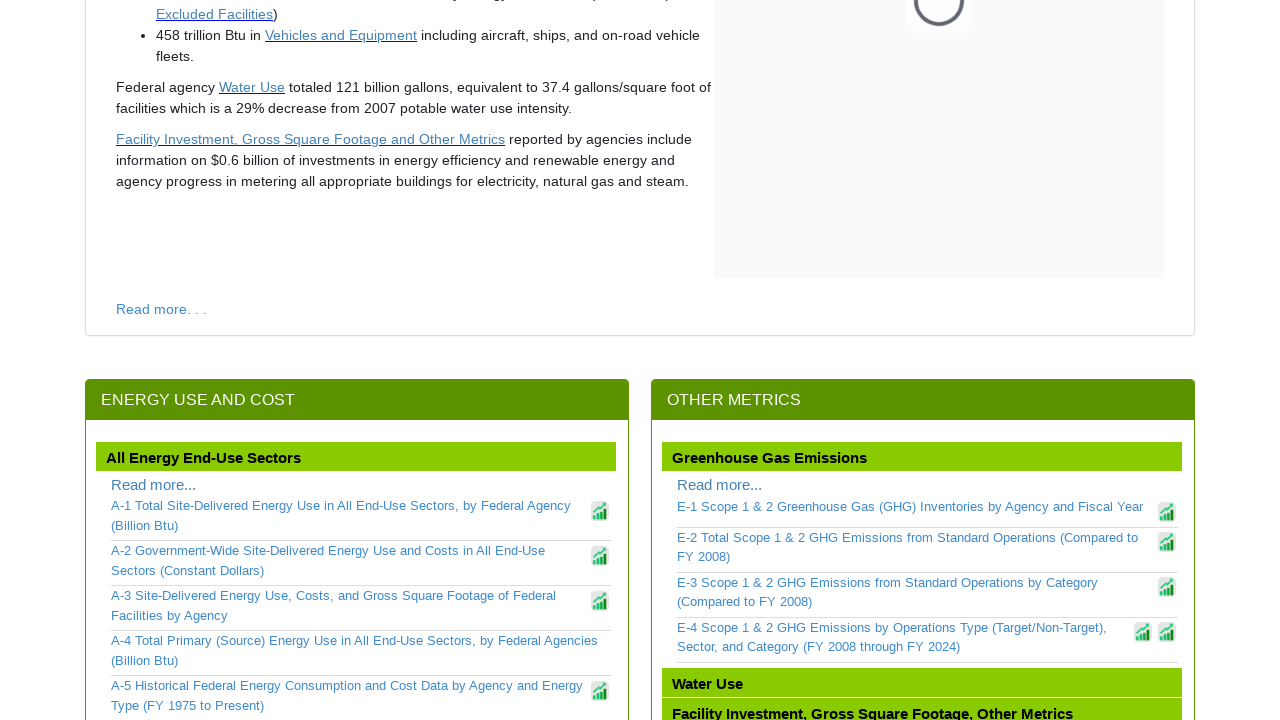

Waited 2 seconds for page load
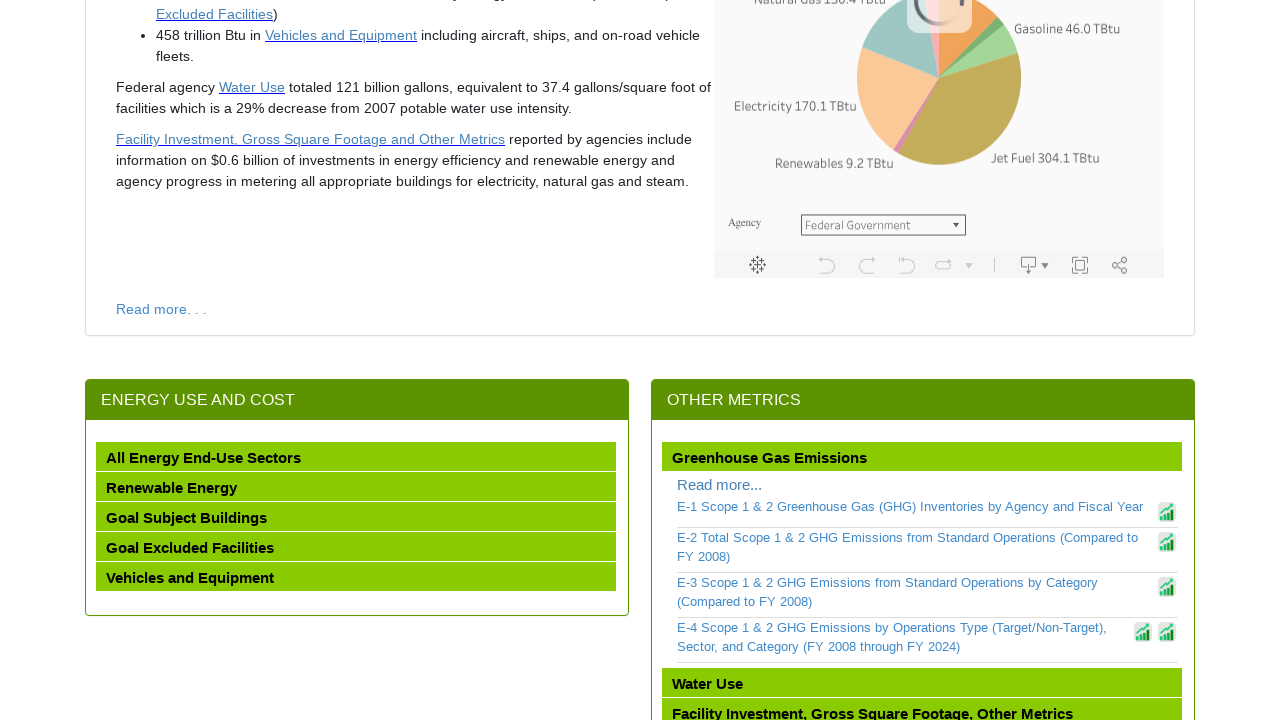

Scrolled Goal Excluded Facilities group into view
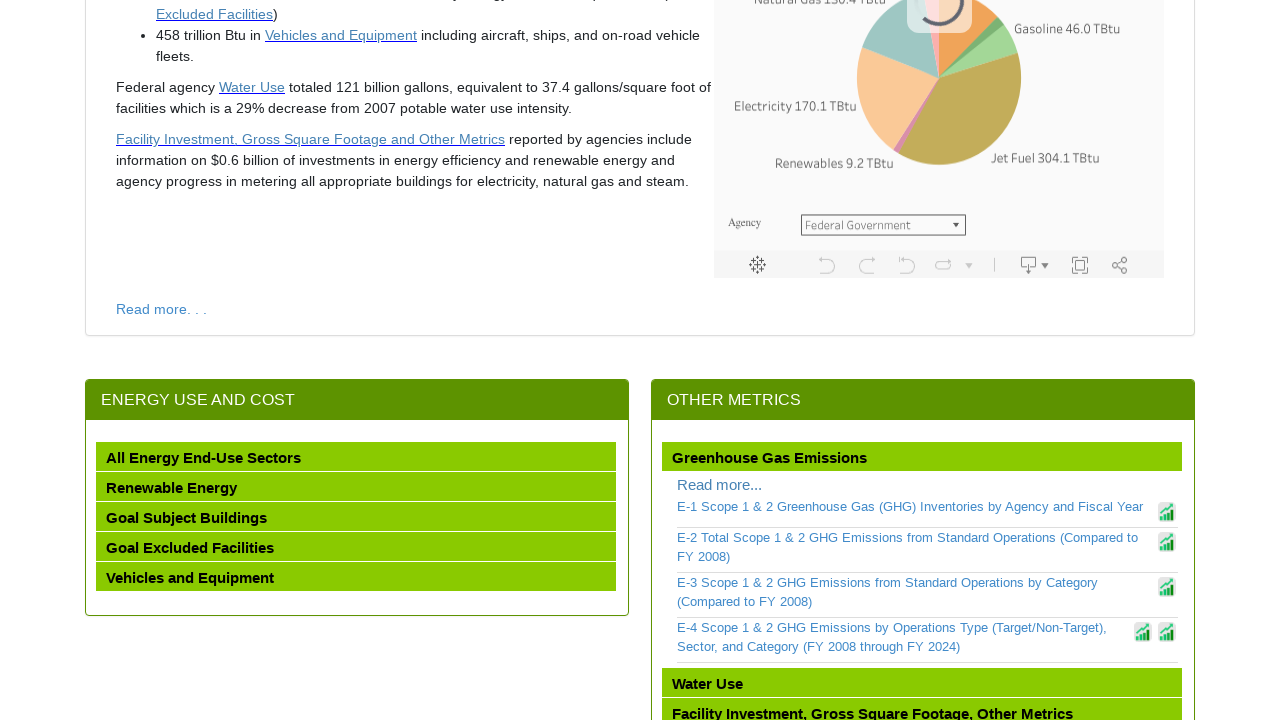

Clicked on Goal Excluded Facilities group at (190, 548) on xpath=//span[@id='mainContentPlaceHolder_GridLeft_lblGroupName2_3']
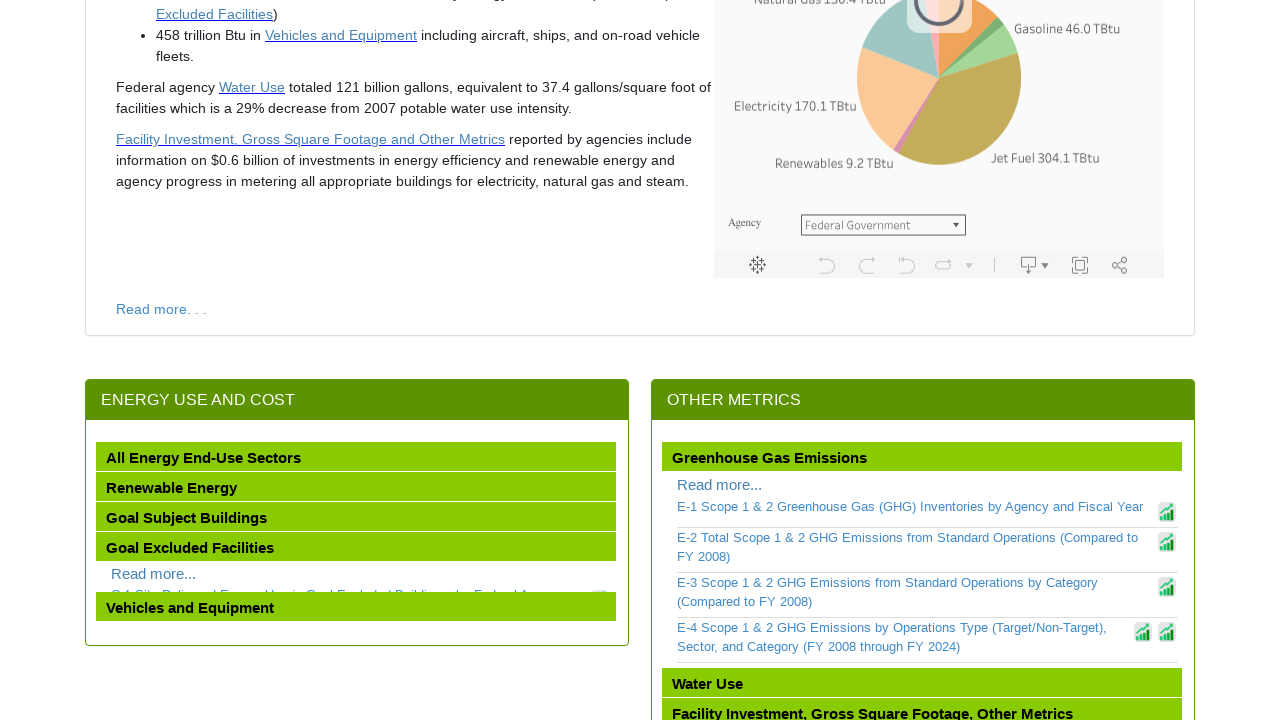

Waited 2 seconds for Goal Excluded Facilities section to load
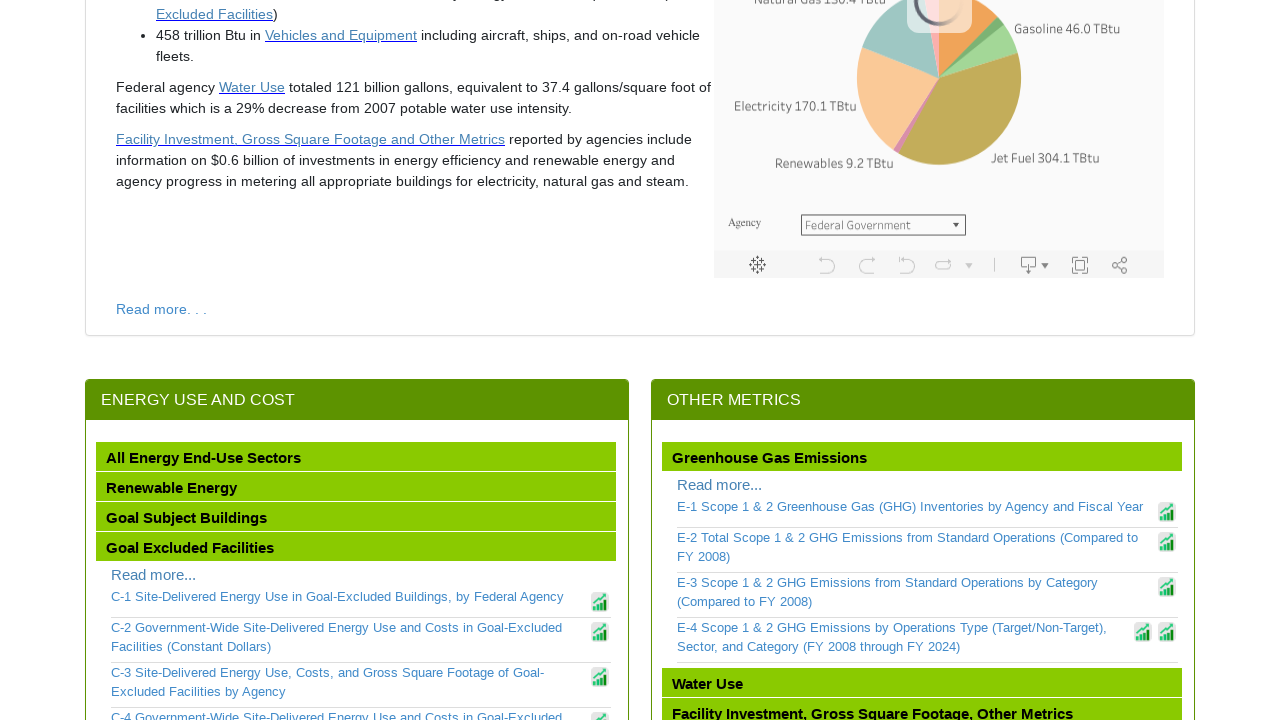

Clicked on C-2 report link at (349, 637) on xpath=//a[contains(text(),'C-2')]
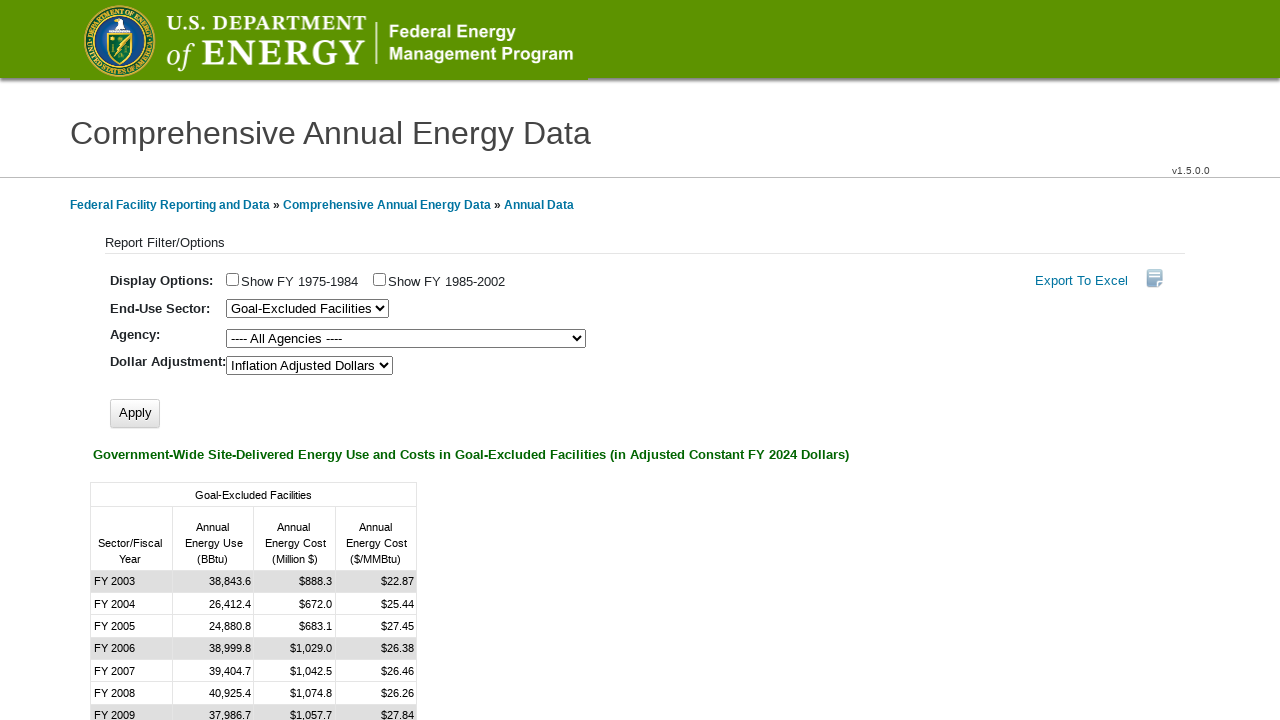

Verified C-2 report loaded with Report Filter/Options displayed
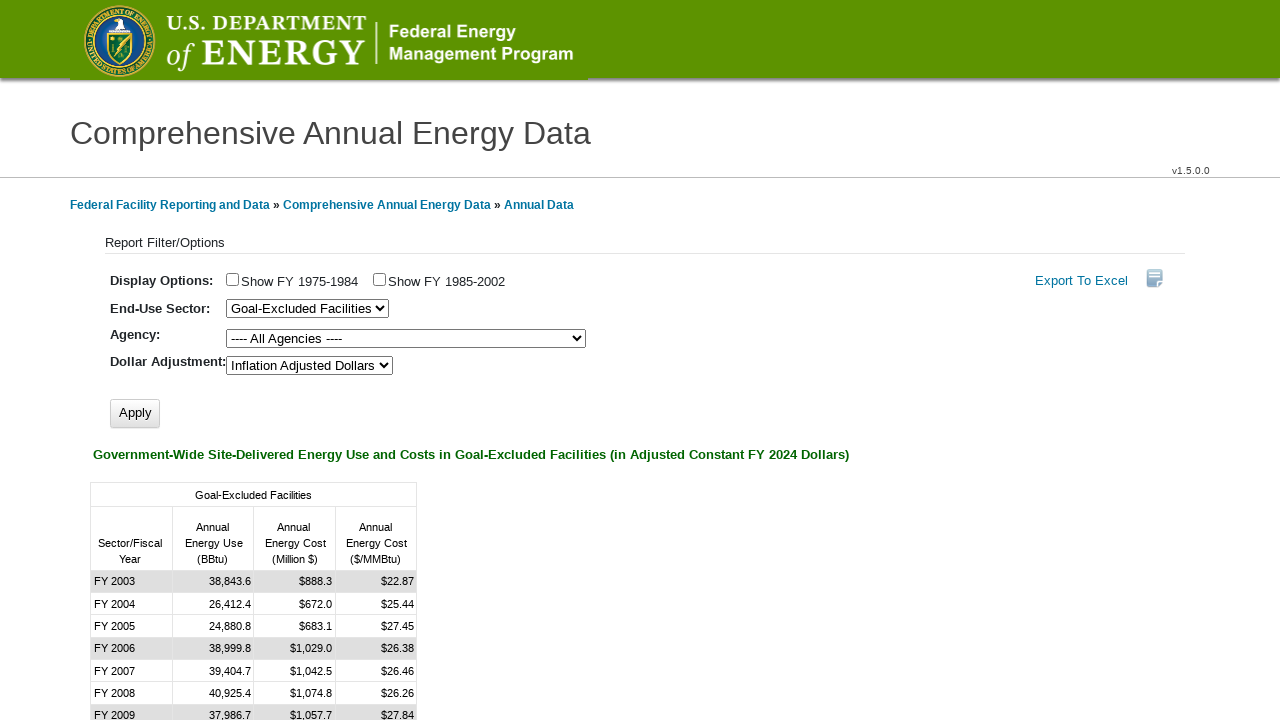

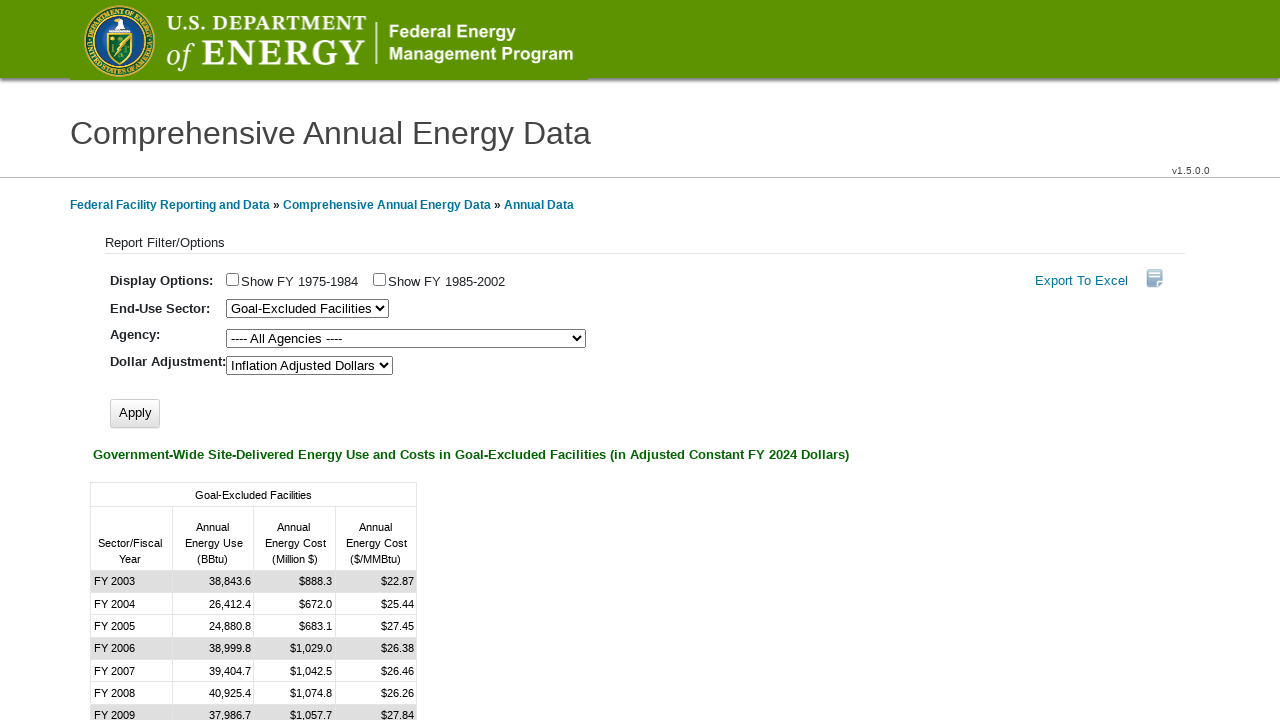